Tests multiple window handling by clicking the Help link on Google signup page and switching between the parent and help windows

Starting URL: https://accounts.google.com/signup/v2/createaccount?flowName=GlifWebSignIn&flowEntry=SignUp&theme=glif

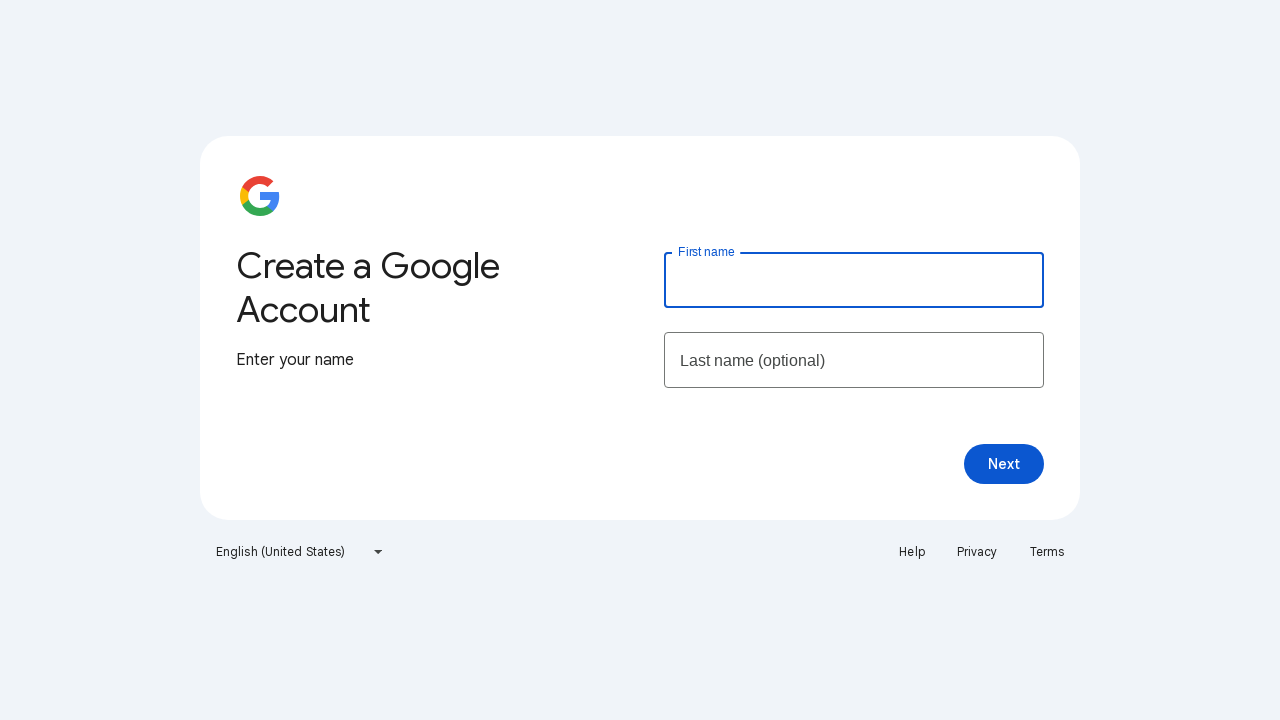

Clicked Help link to open new window at (912, 552) on a:text('Help')
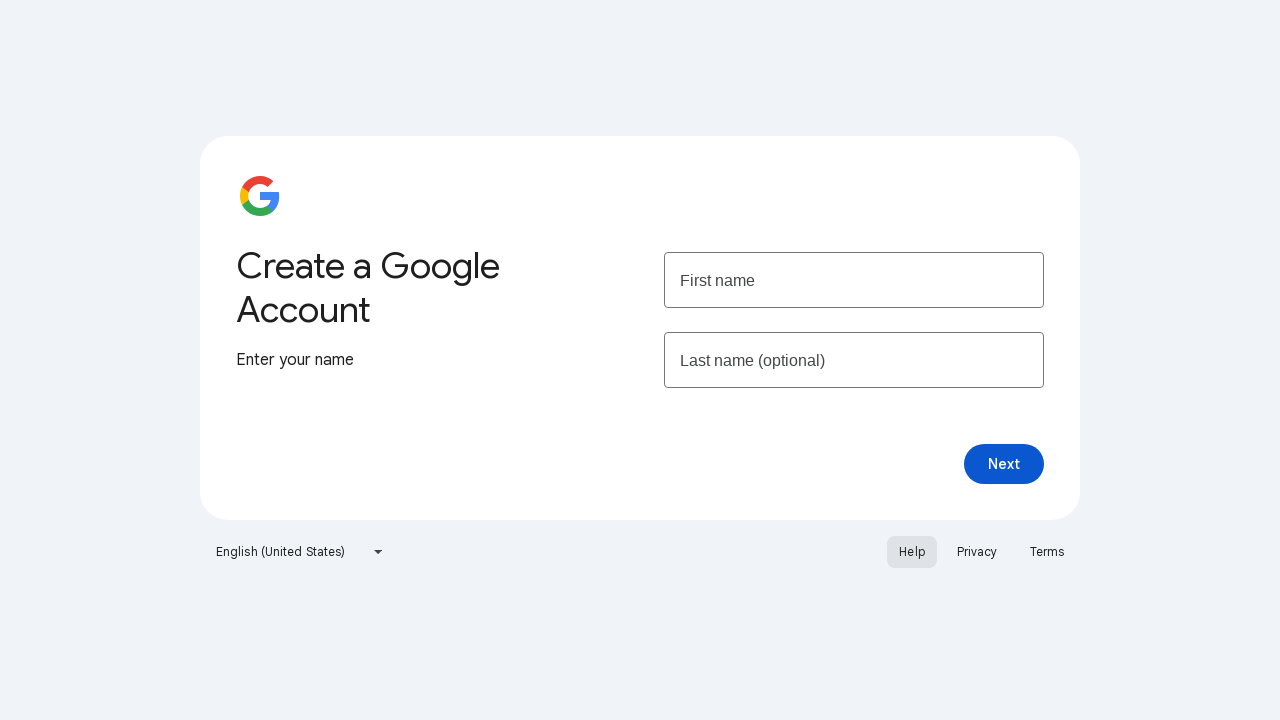

New help window page object obtained
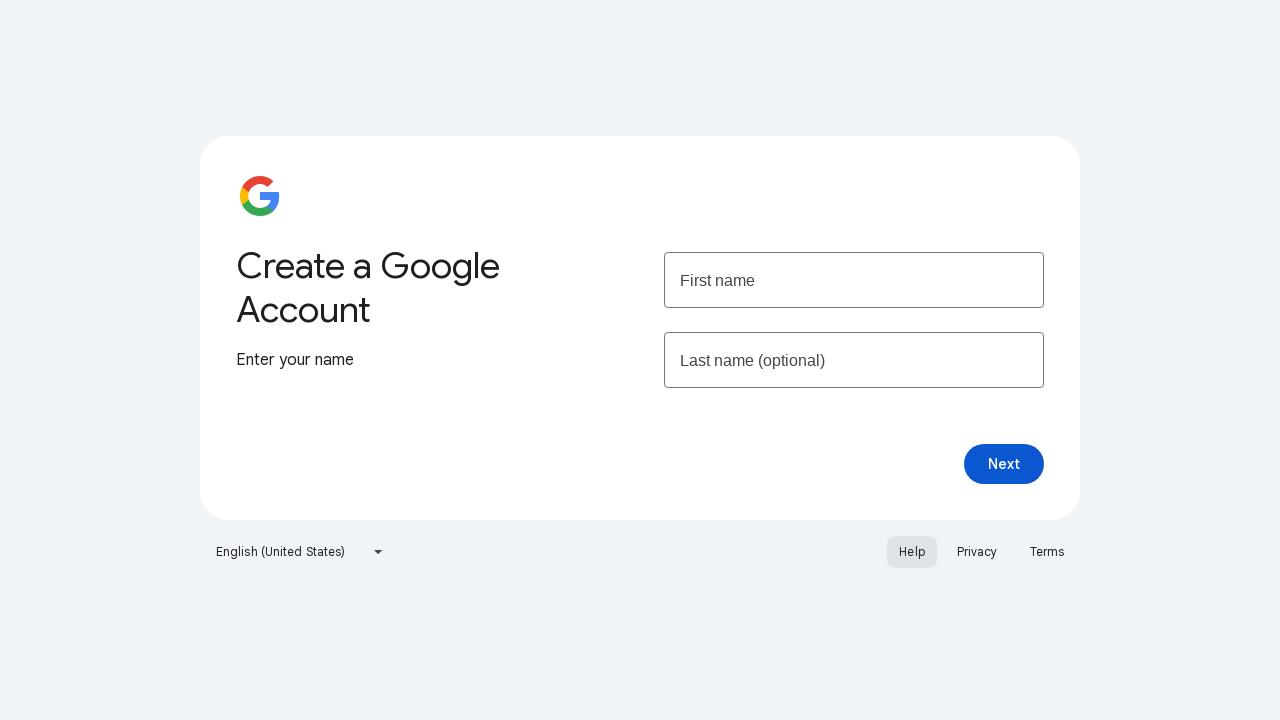

Help page loaded completely
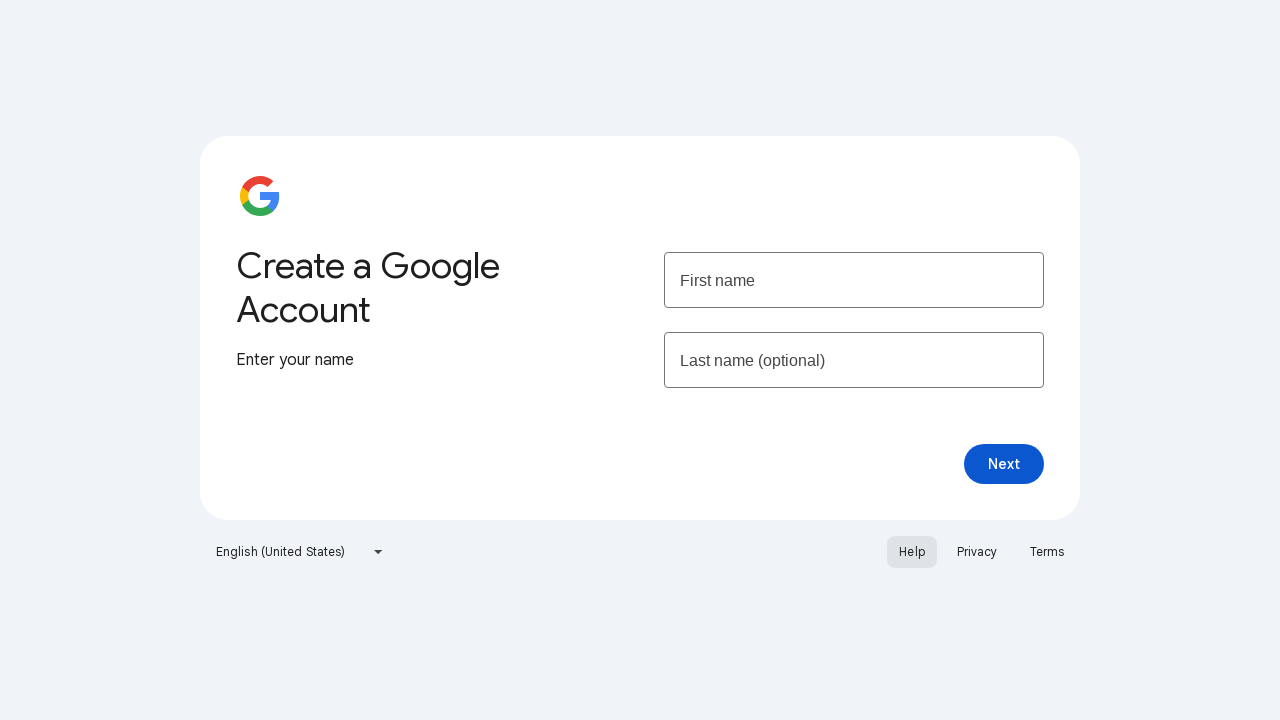

Retrieved help page title: Google Account Help
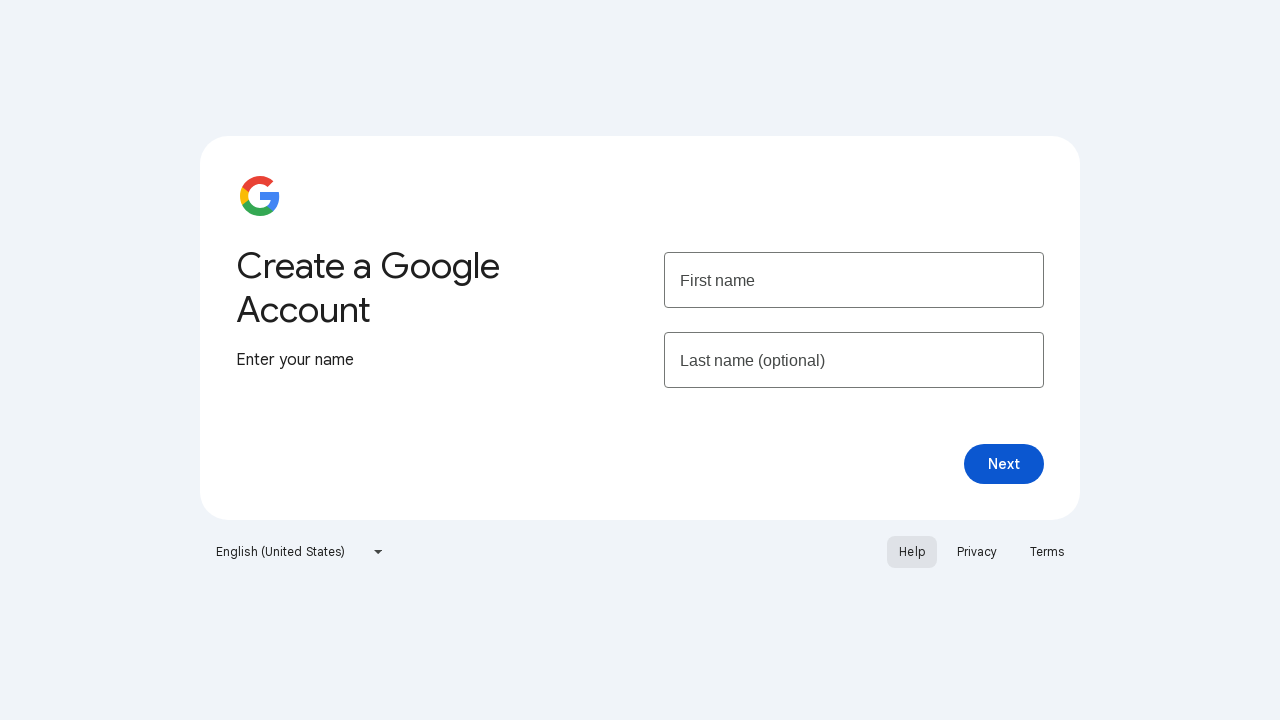

Switched back to parent Google signup window
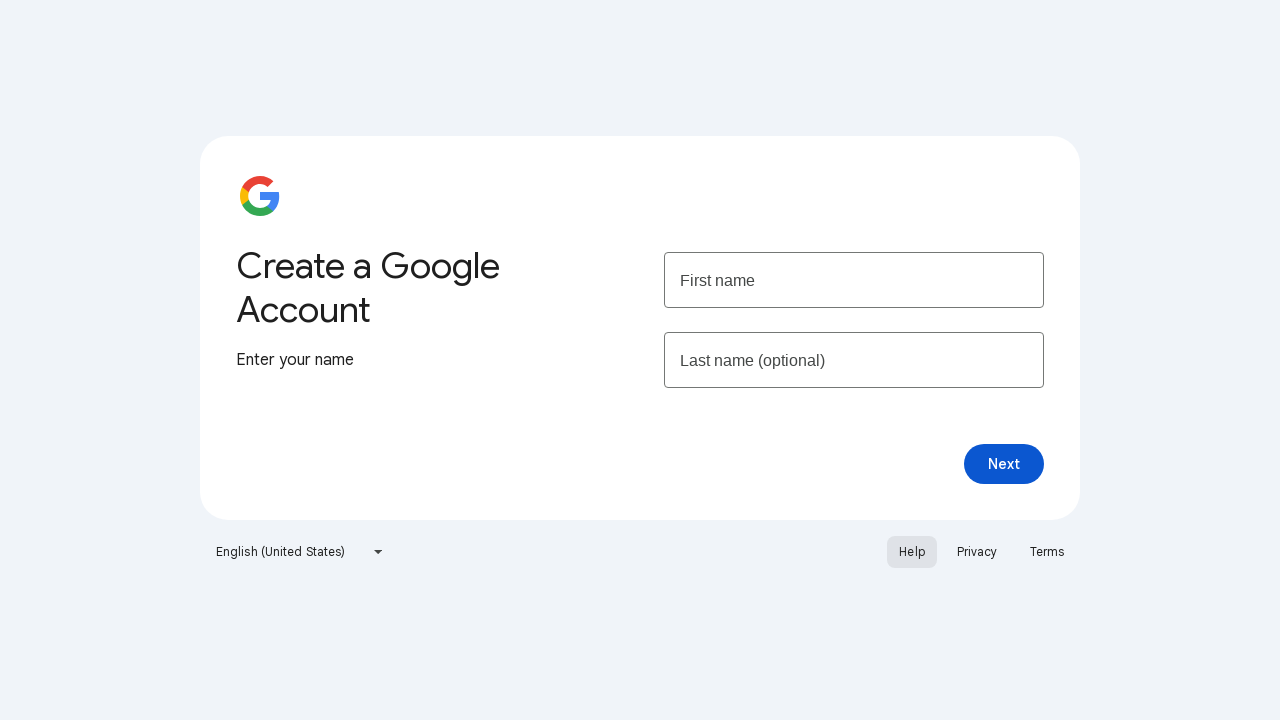

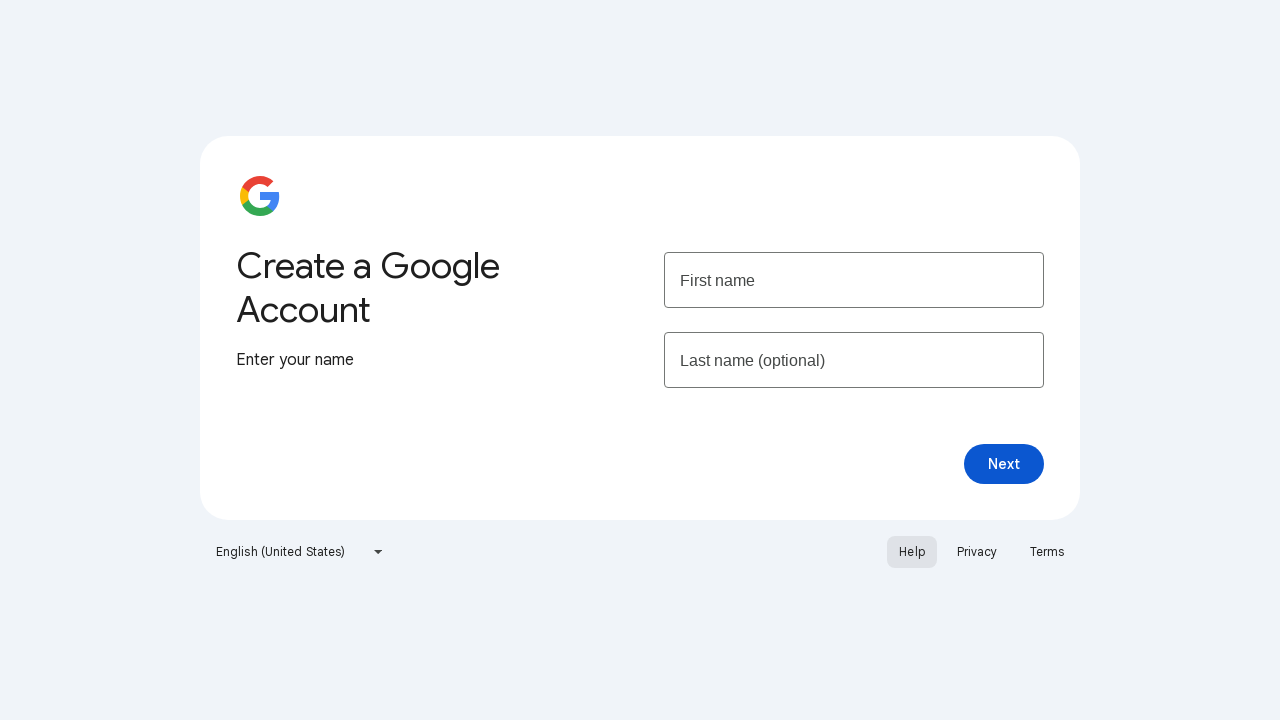